Navigates to a practice automation page and verifies the presence of a web table by checking for rows and columns

Starting URL: https://rahulshettyacademy.com/AutomationPractice/

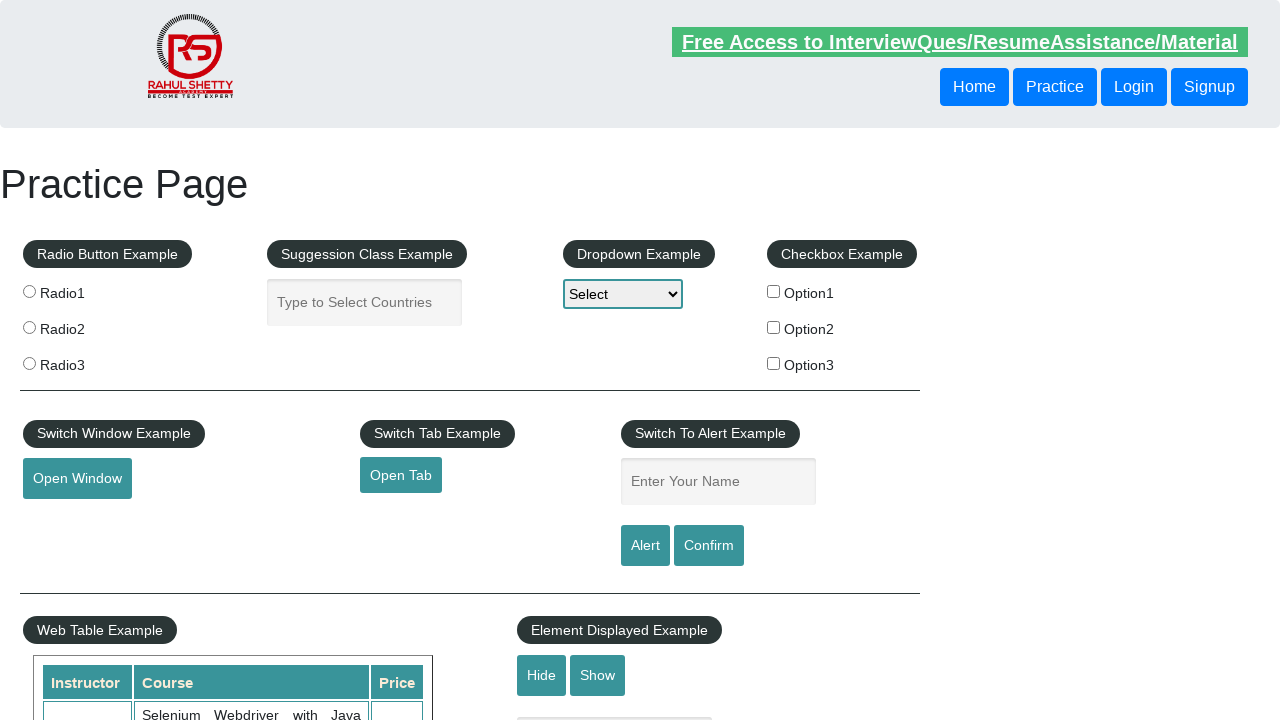

Navigated to practice automation page
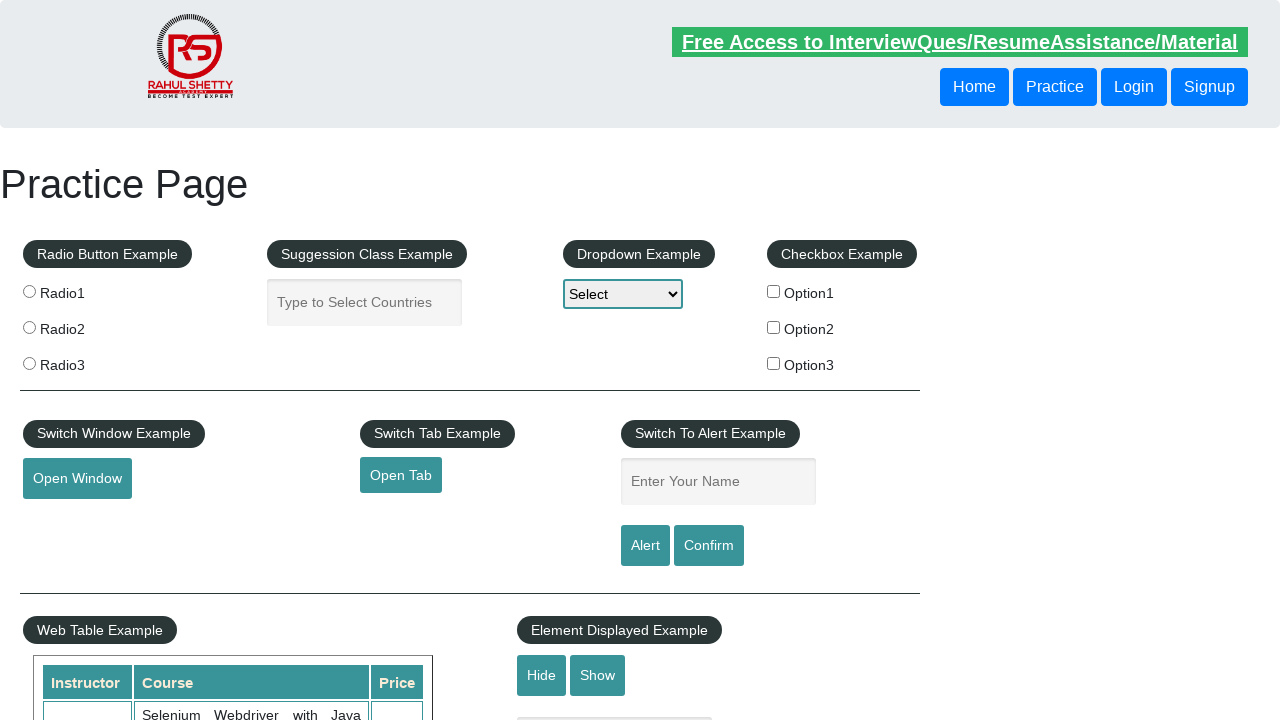

Web table with id 'product' is present
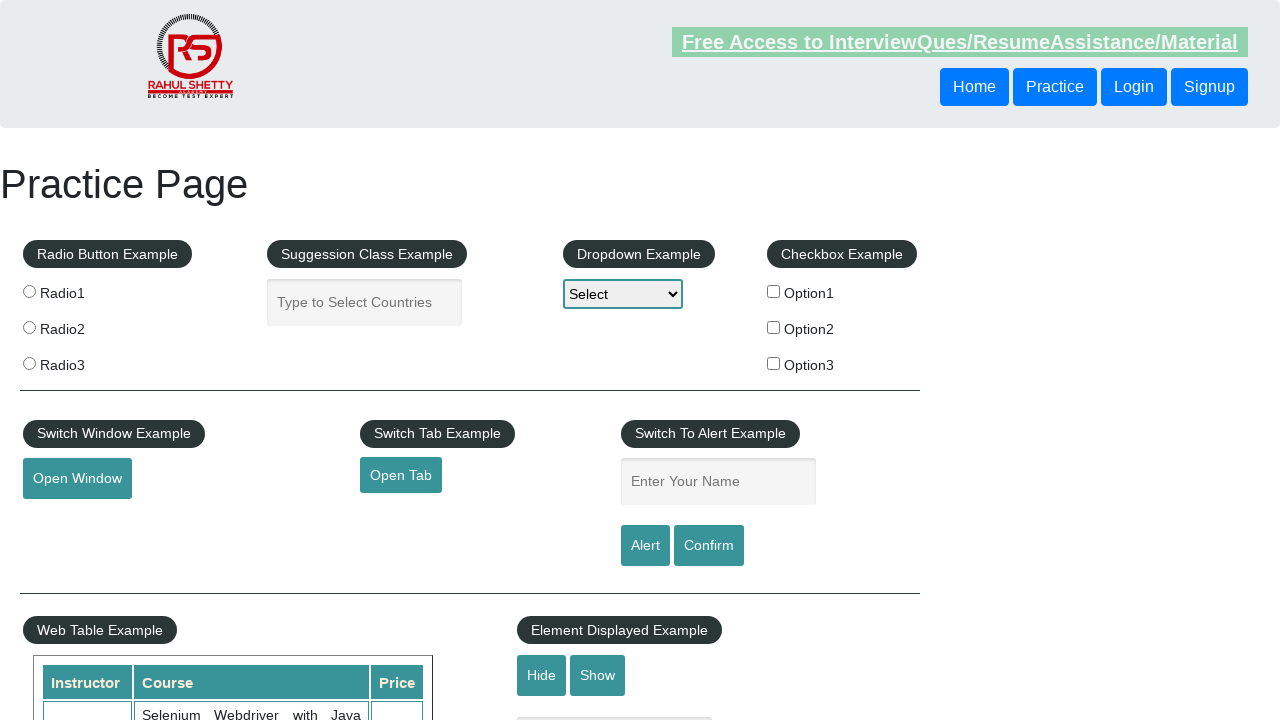

Table rows are present in the web table
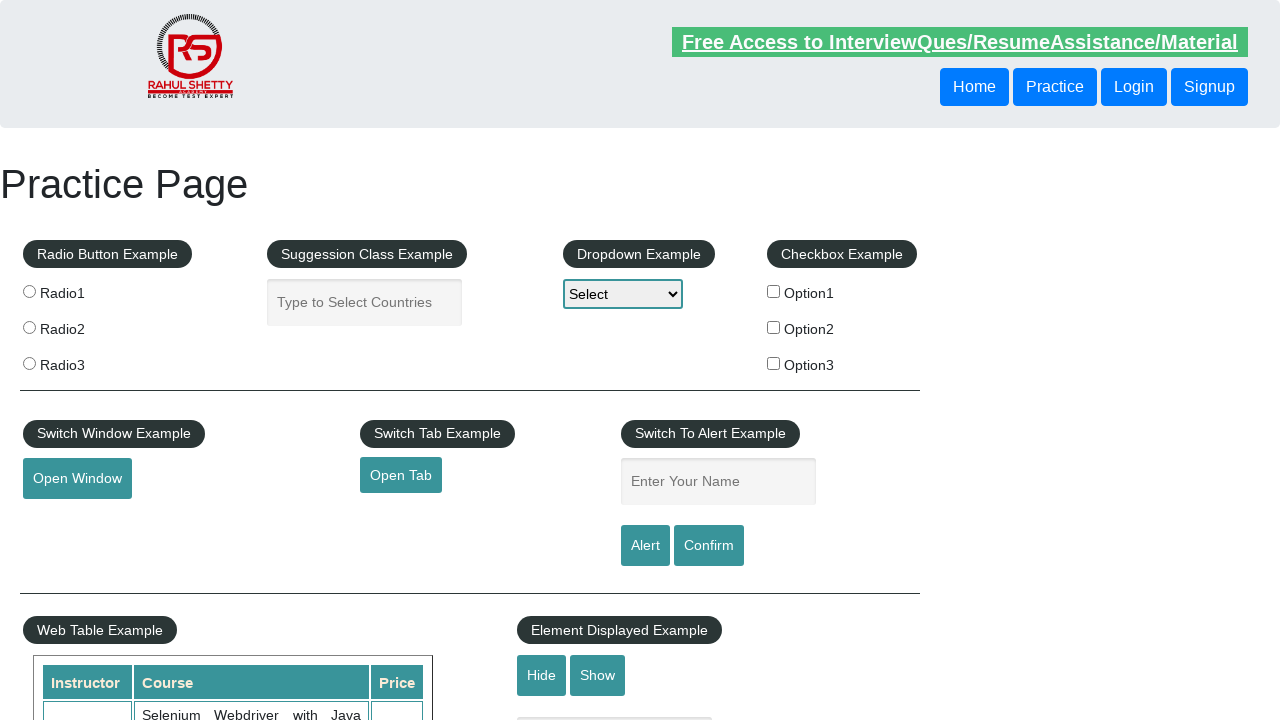

Table columns/headers are present in the web table
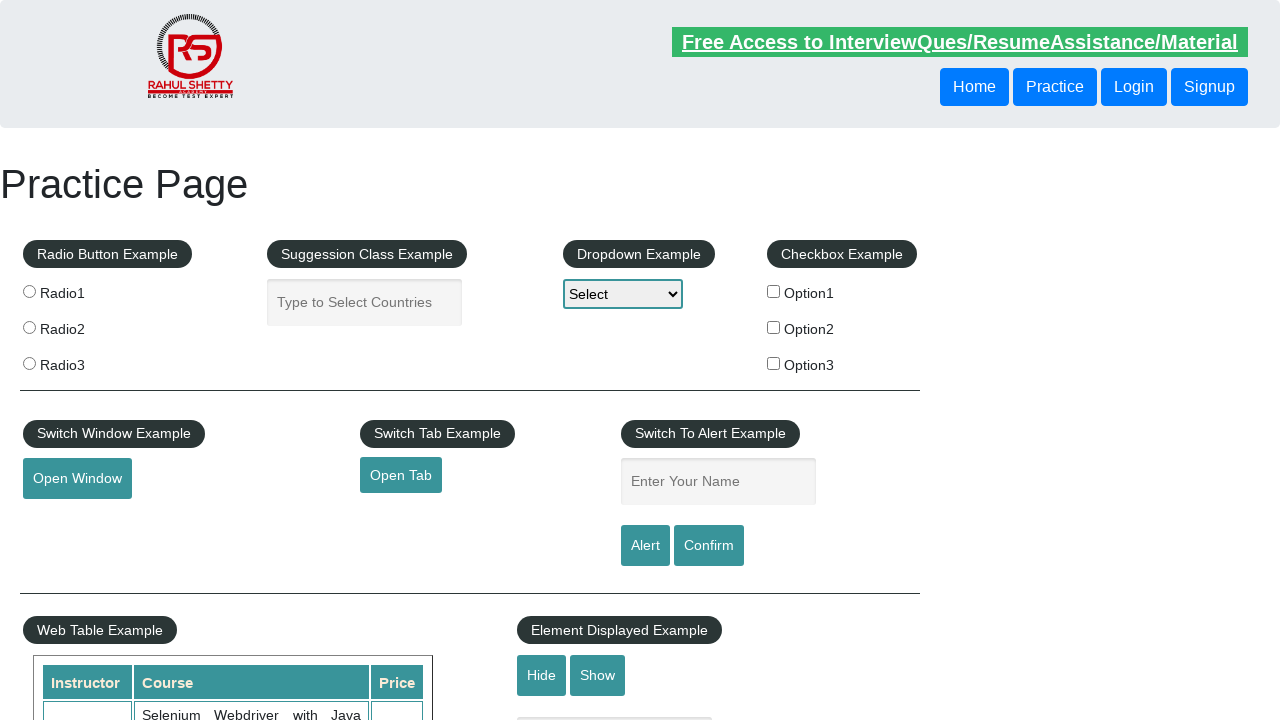

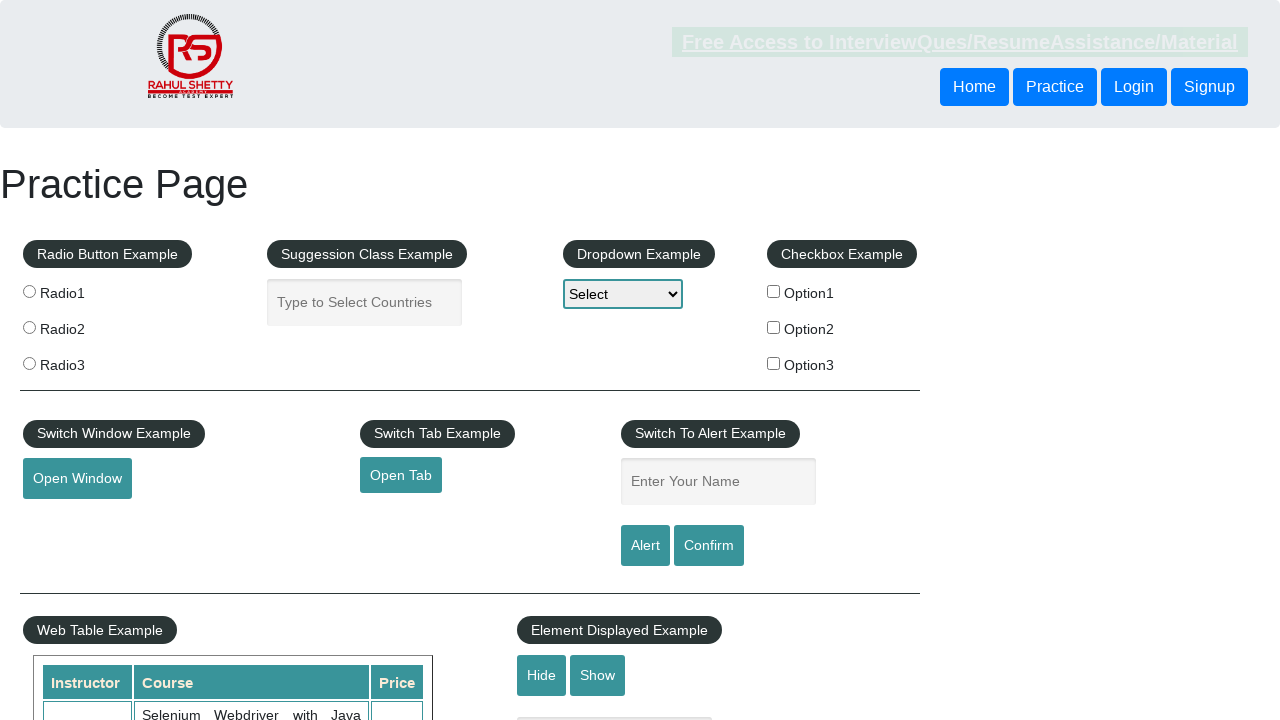